Tests advanced mouse interactions including double-click, right-click, hover actions, and keyboard combinations on various UI elements

Starting URL: https://demoqa.com/buttons

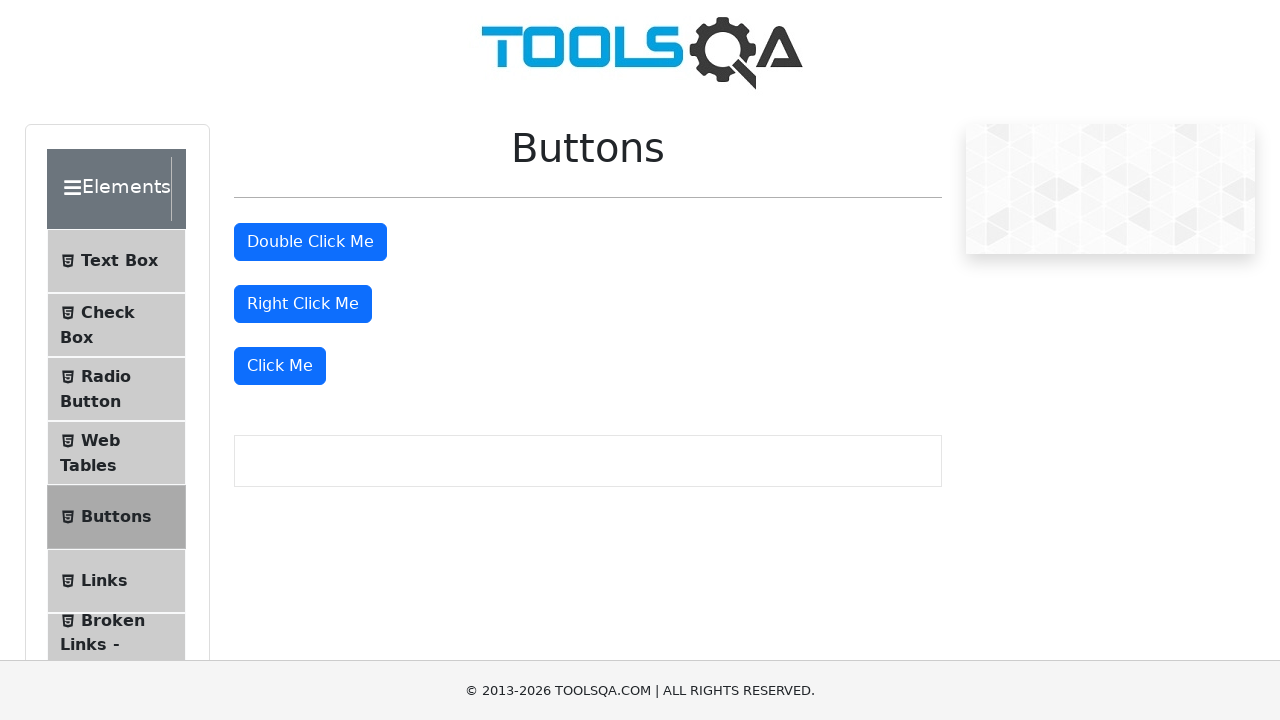

Double-clicked the double-click button at (310, 242) on xpath=//button[contains(text(), 'Double')]
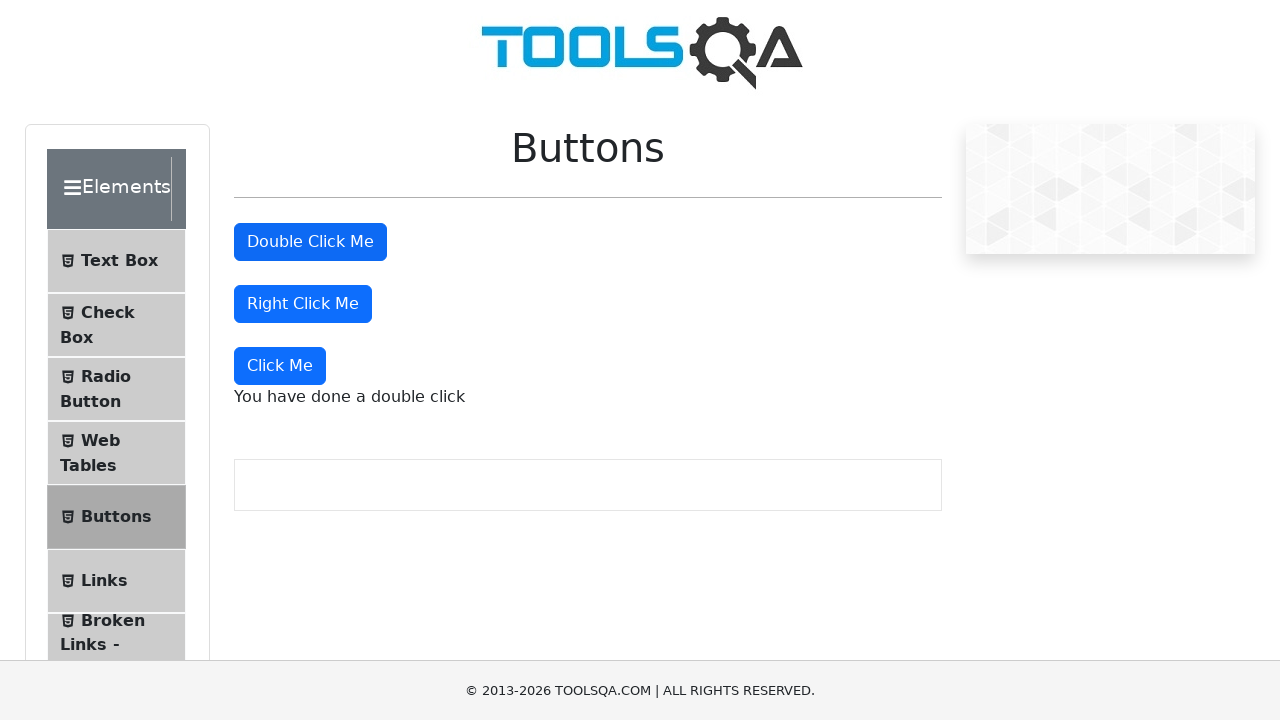

Right-clicked the right-click button at (303, 304) on xpath=//button[contains(text(), 'Right')]
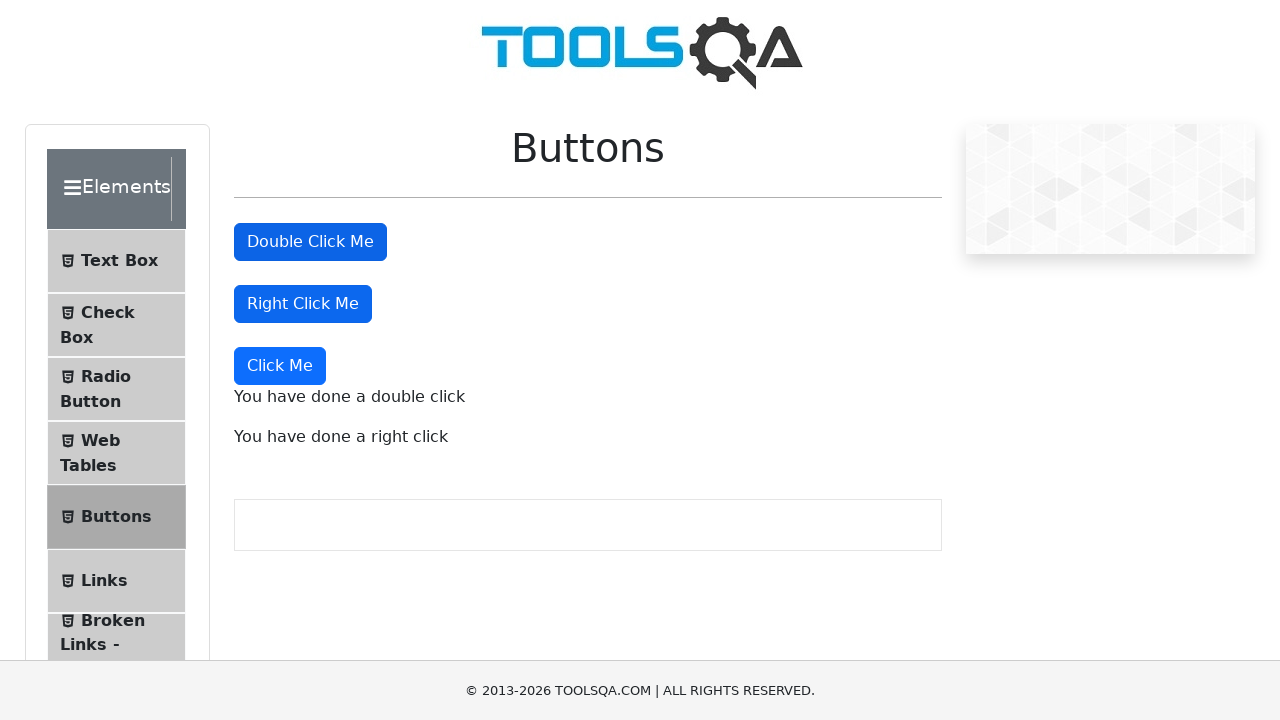

Navigated to the hovers page
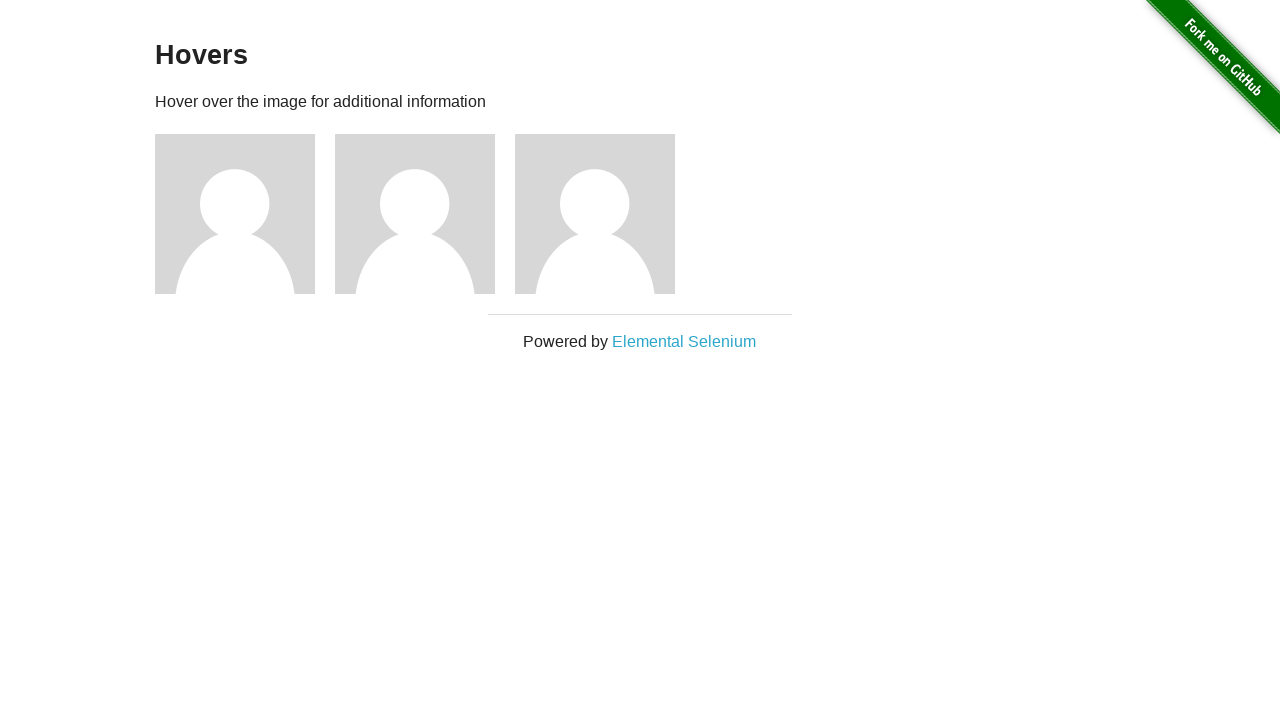

Hovered over the first figure element at (245, 214) on xpath=//div[@class='figure'][1]
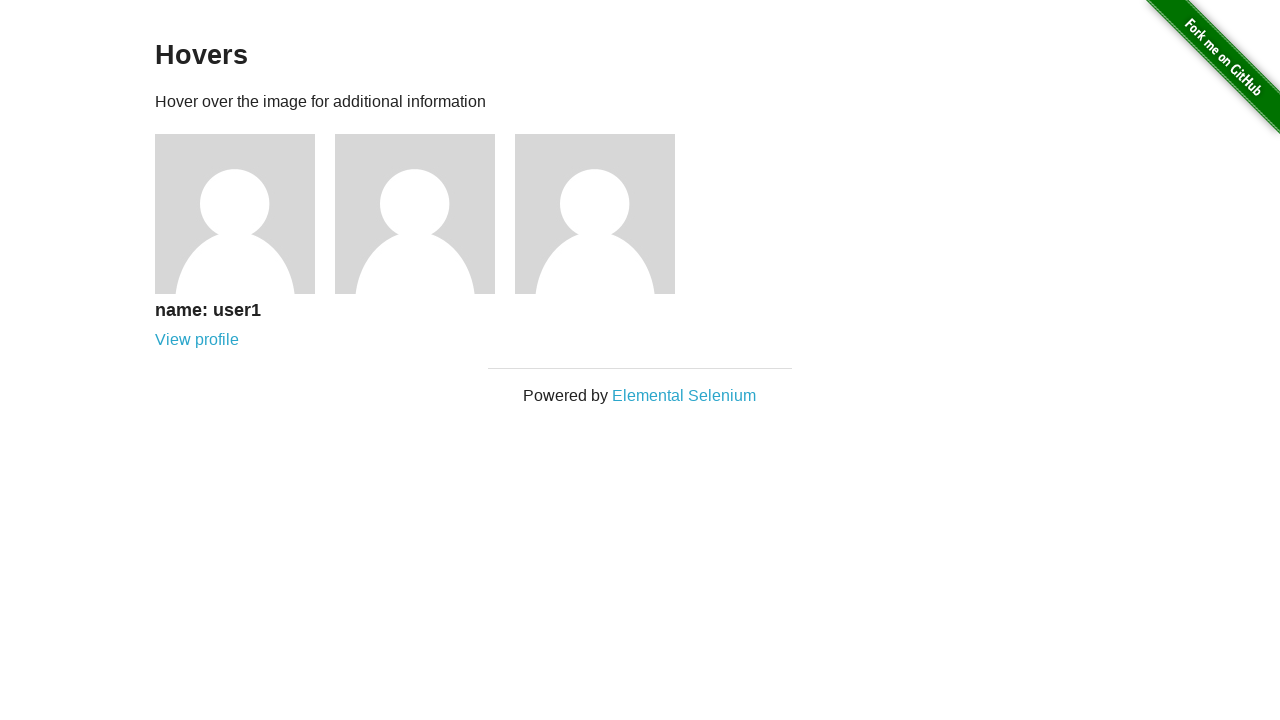

Pressed Meta/Control key down
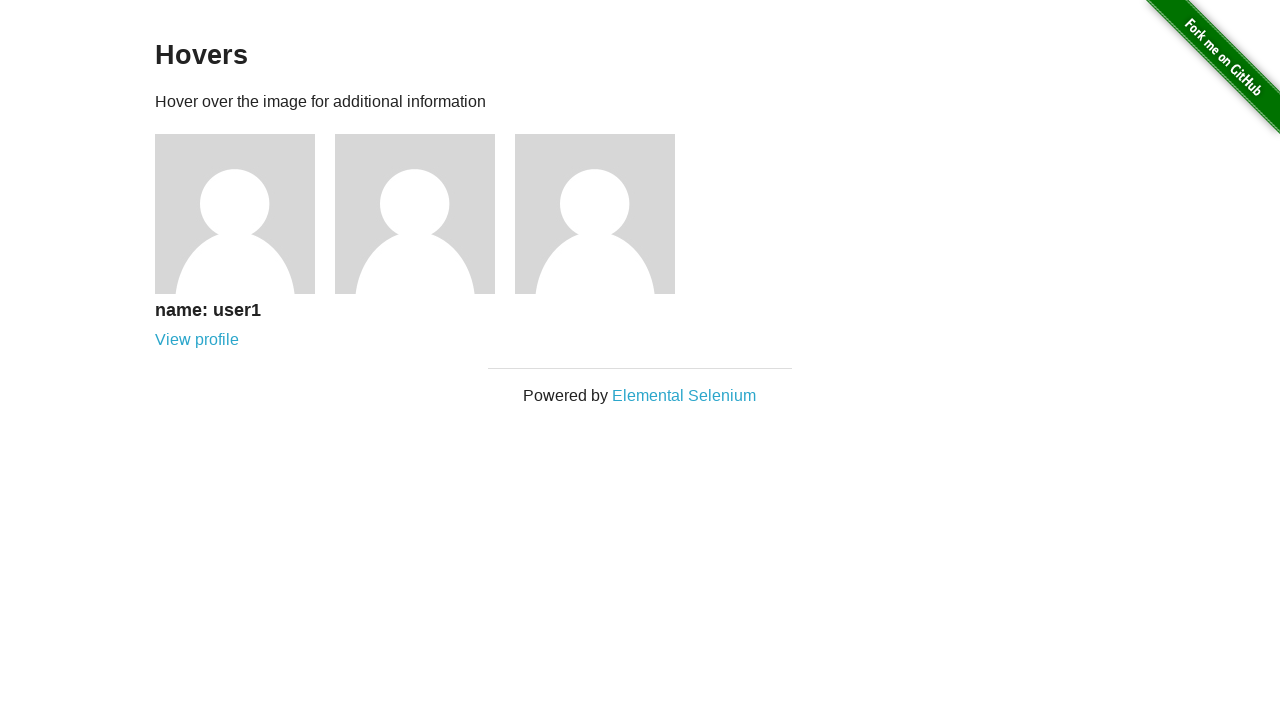

Clicked view profile link while holding Meta/Control key to open in new tab at (197, 340) on xpath=//div[@class='figure'][1]//a
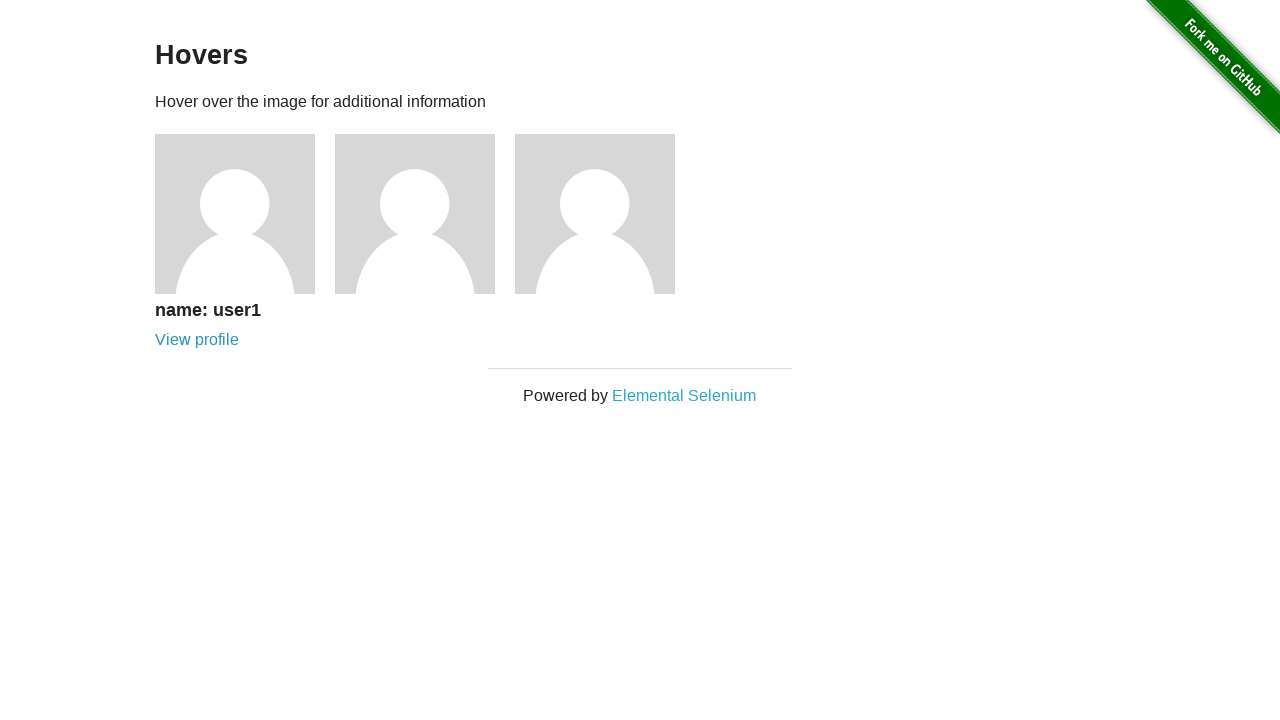

Released Meta/Control key
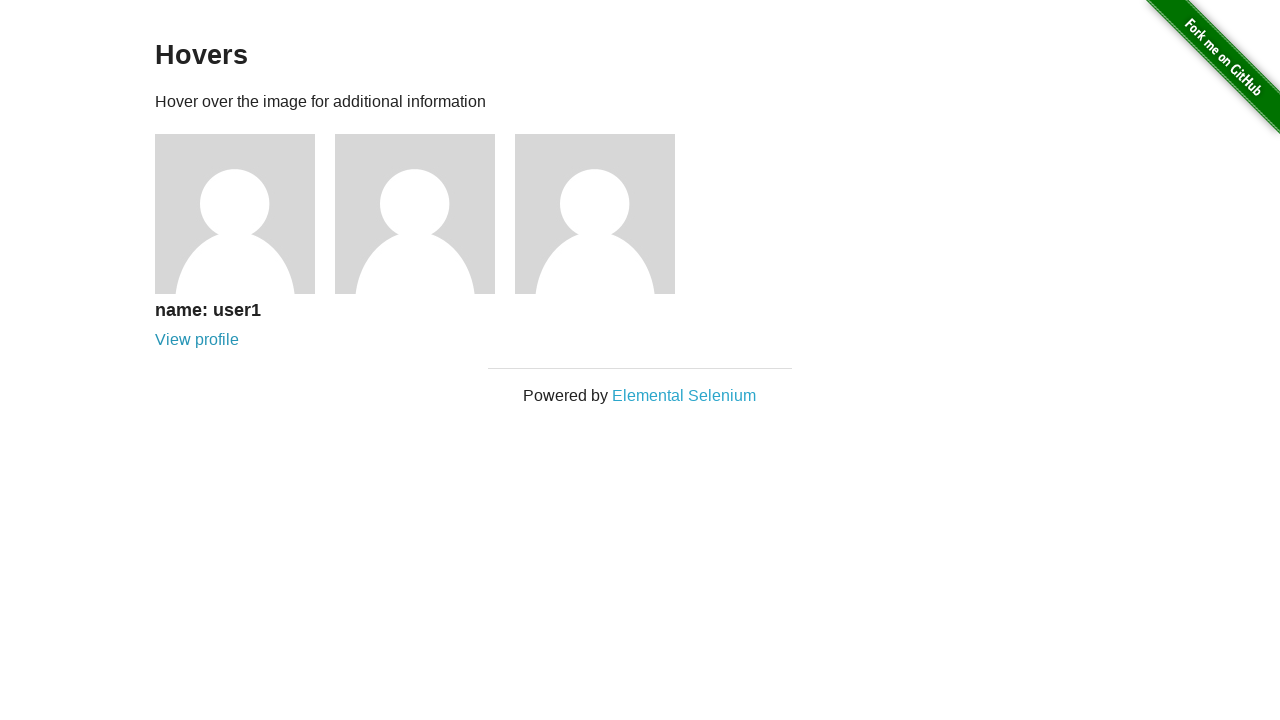

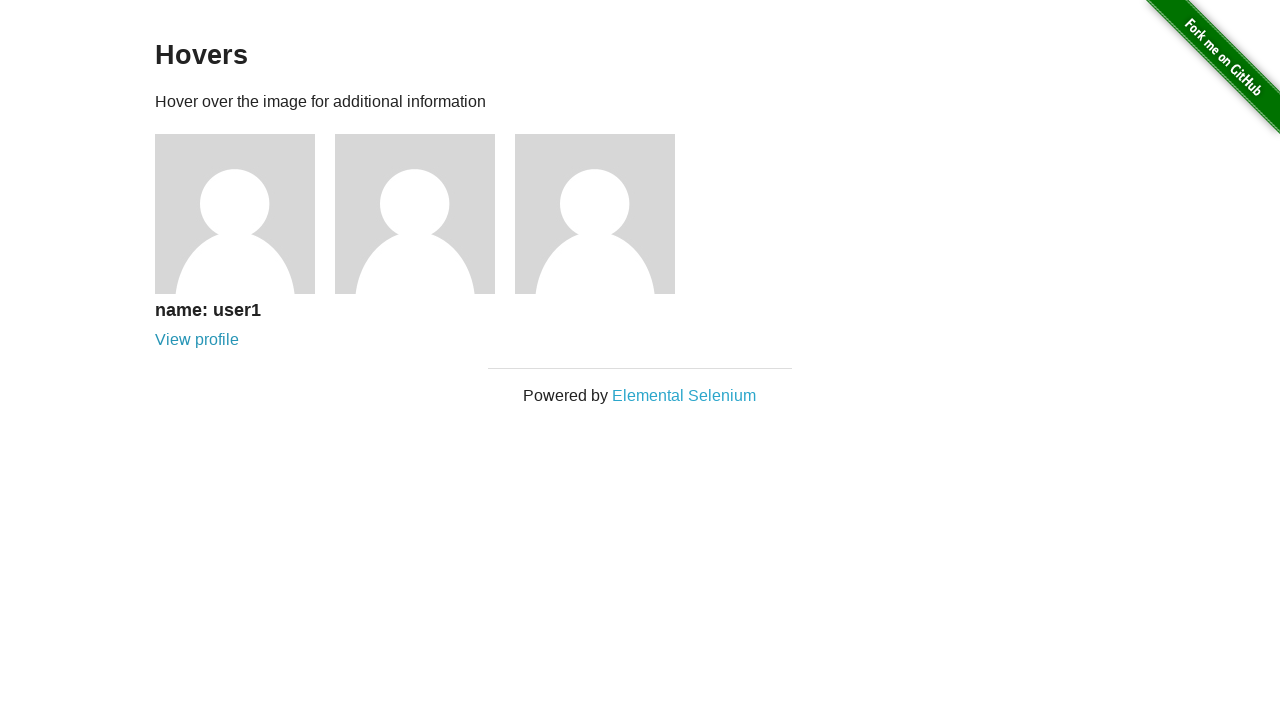